Tests clicking a button with a dynamic ID on the UI testing playground site to verify that element selection by text content works correctly

Starting URL: http://uitestingplayground.com/dynamicid

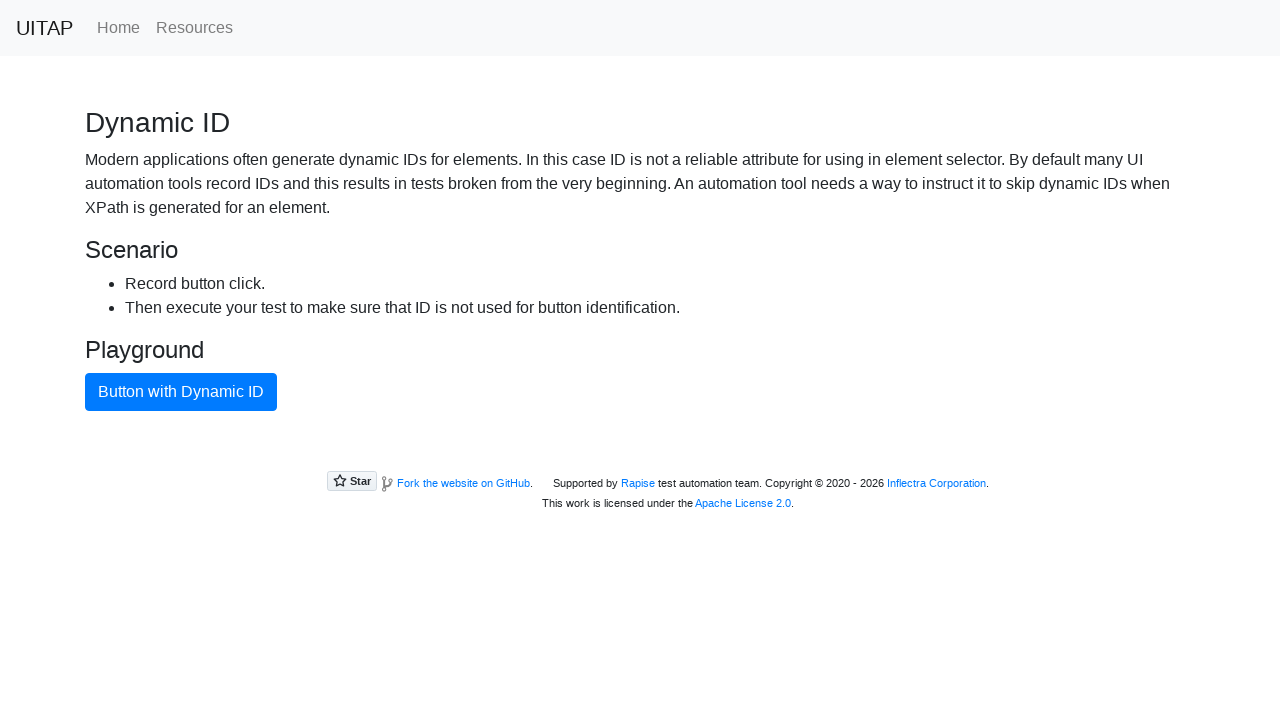

Navigated to UI testing playground dynamic ID page
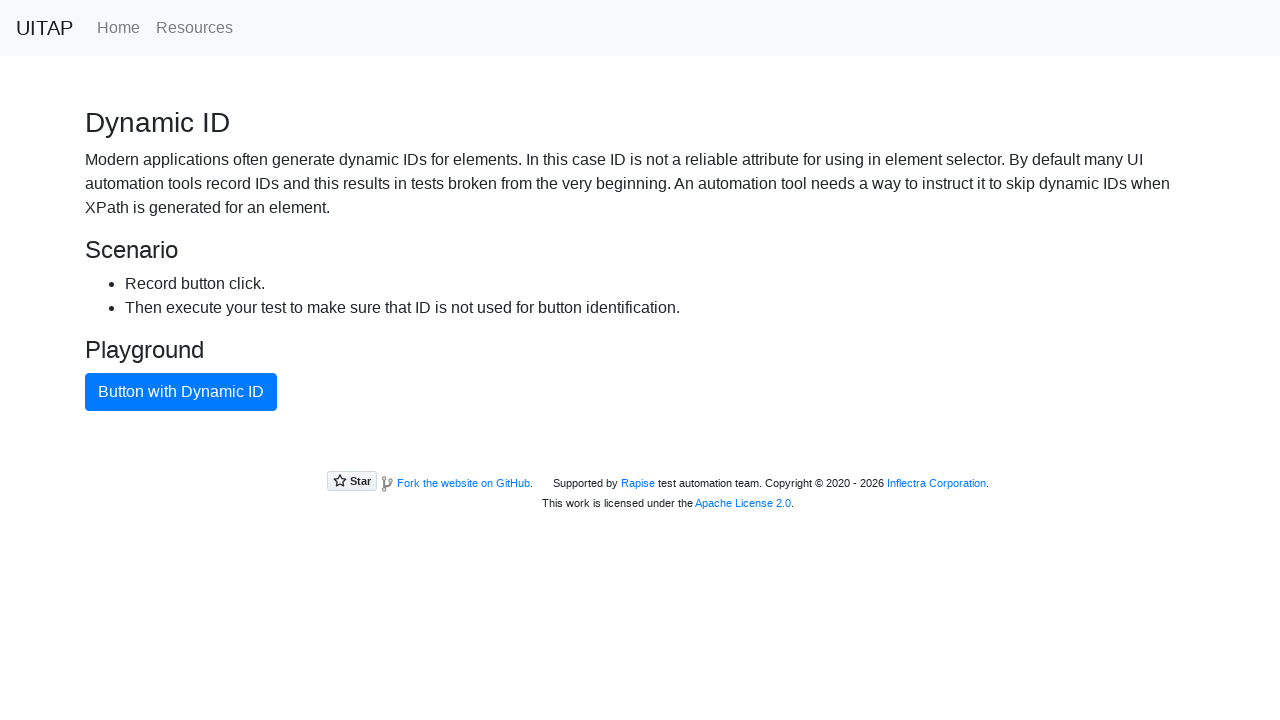

Clicked button with dynamic ID using text content selector at (181, 392) on xpath=//button[text()="Button with Dynamic ID"]
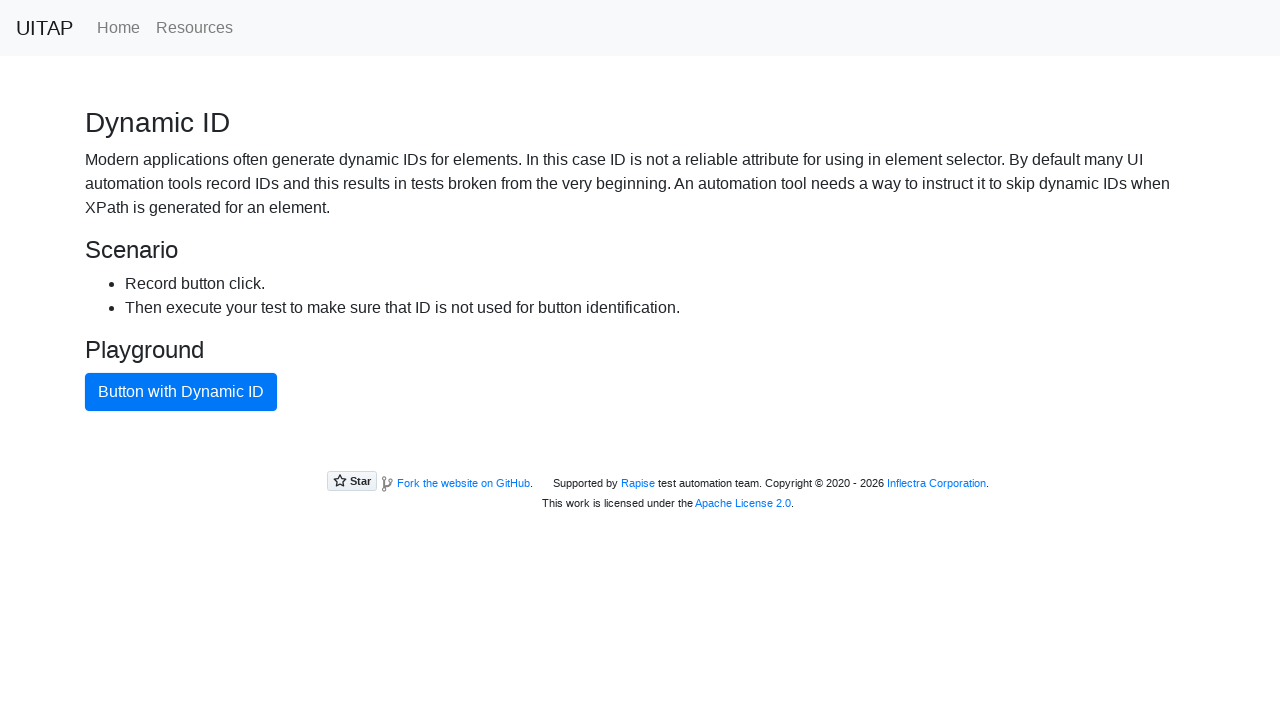

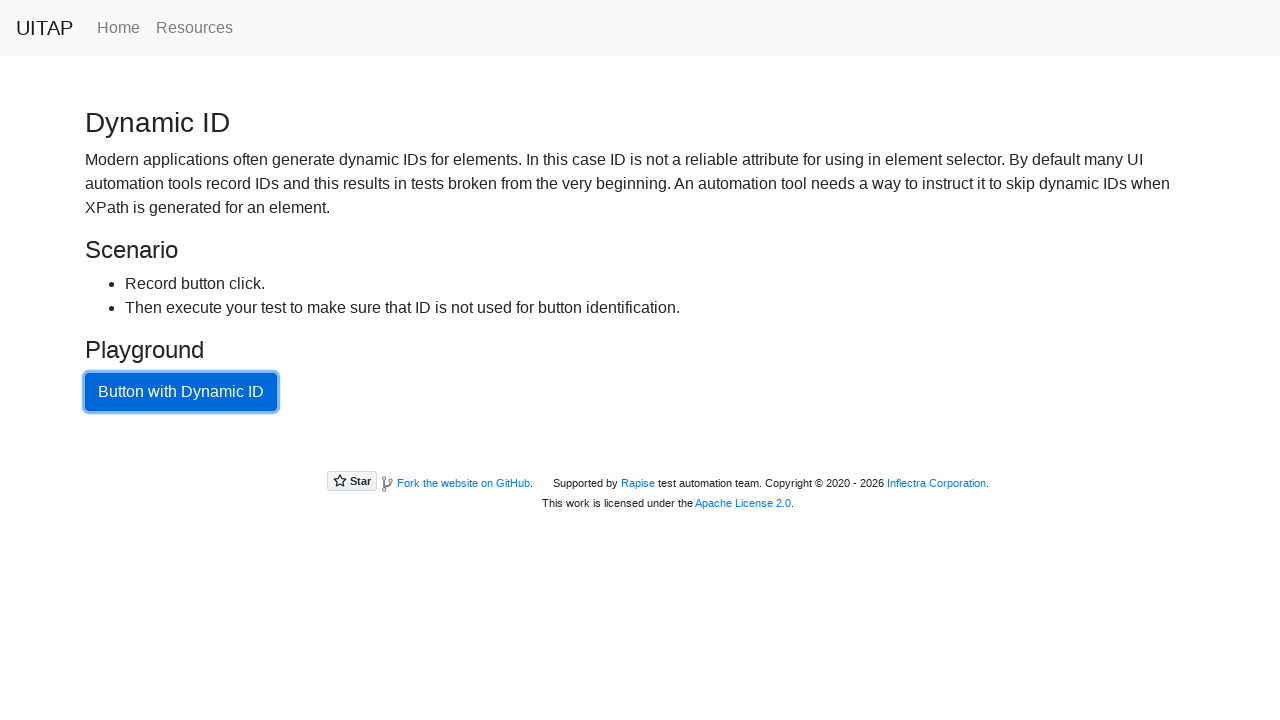